Tests the Remove Element functionality by first adding an element, then clicking the Delete button and verifying the element is removed.

Starting URL: https://the-internet.herokuapp.com/

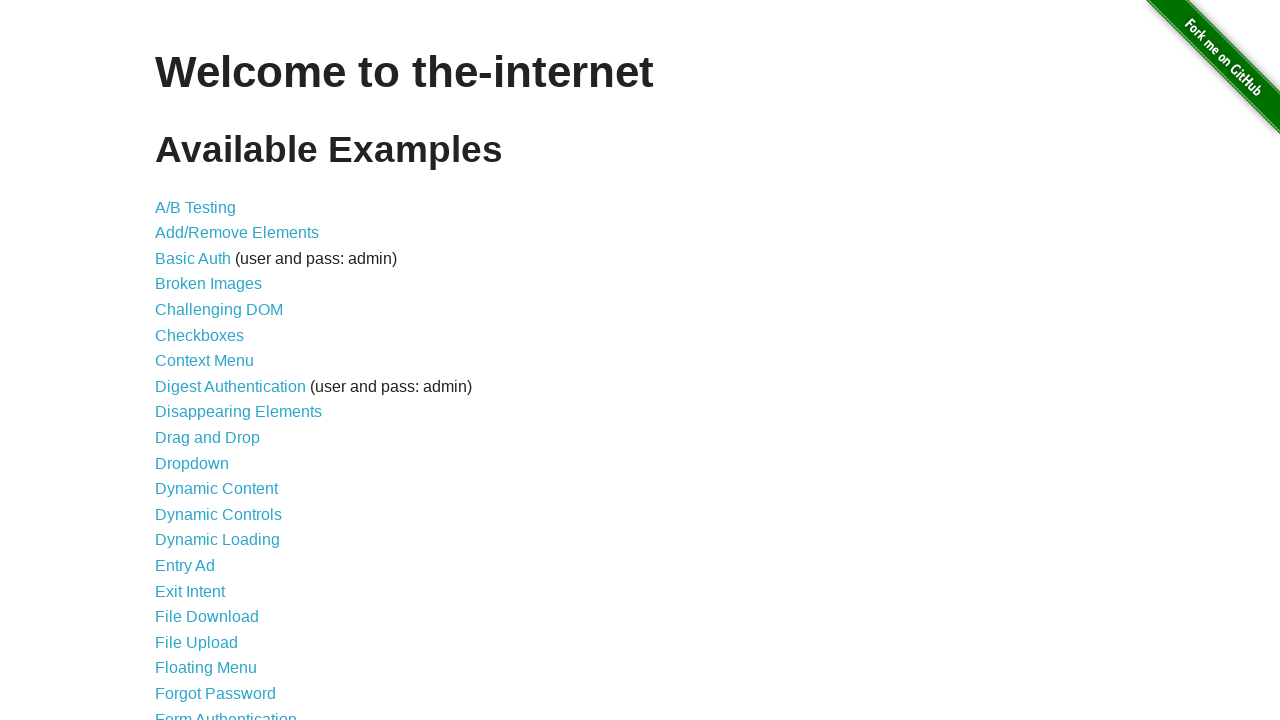

Clicked 'Add/Remove Elements' link to navigate to test page at (237, 233) on a:text('Add/Remove Elements')
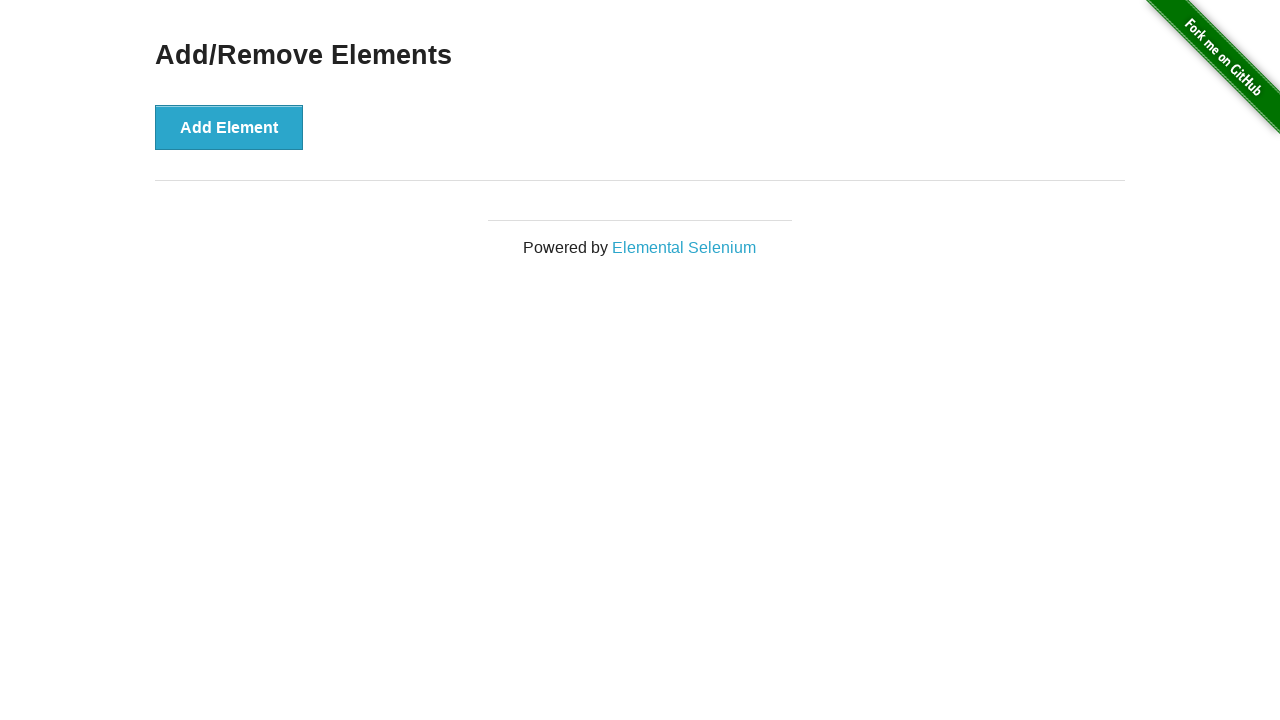

Add Element button loaded and ready
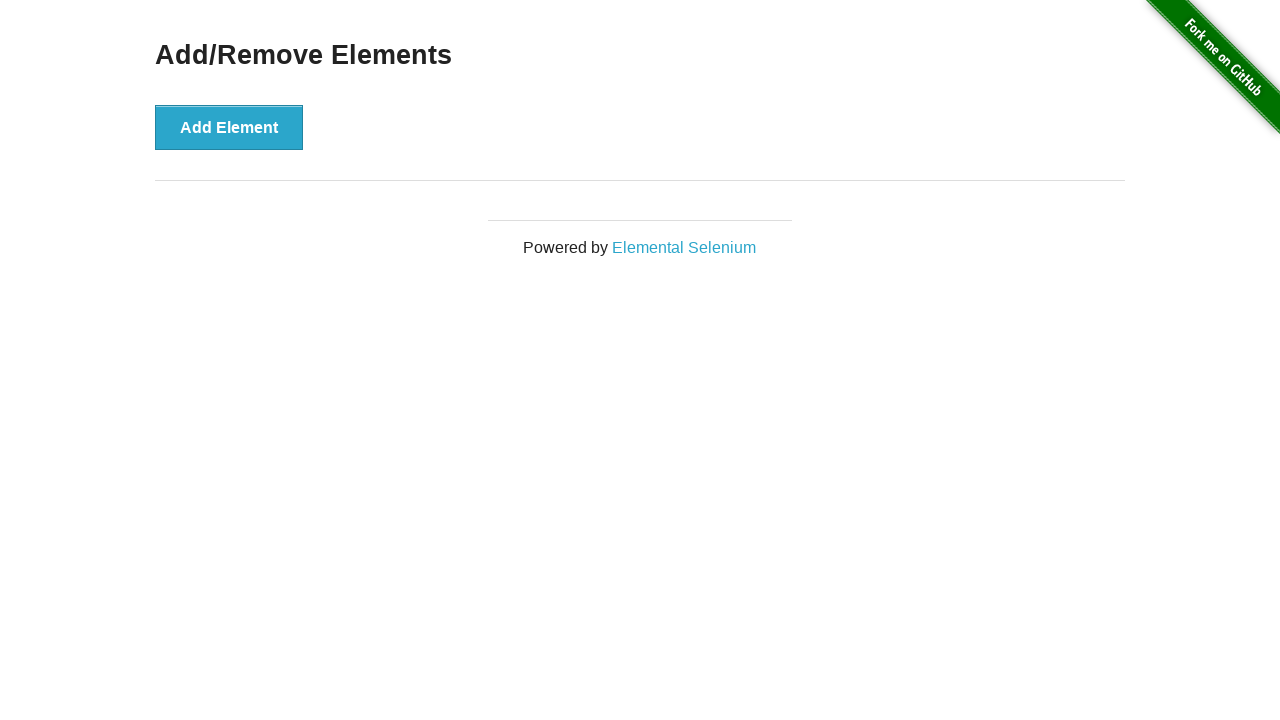

Clicked 'Add Element' button to add an element at (229, 127) on button:text('Add Element')
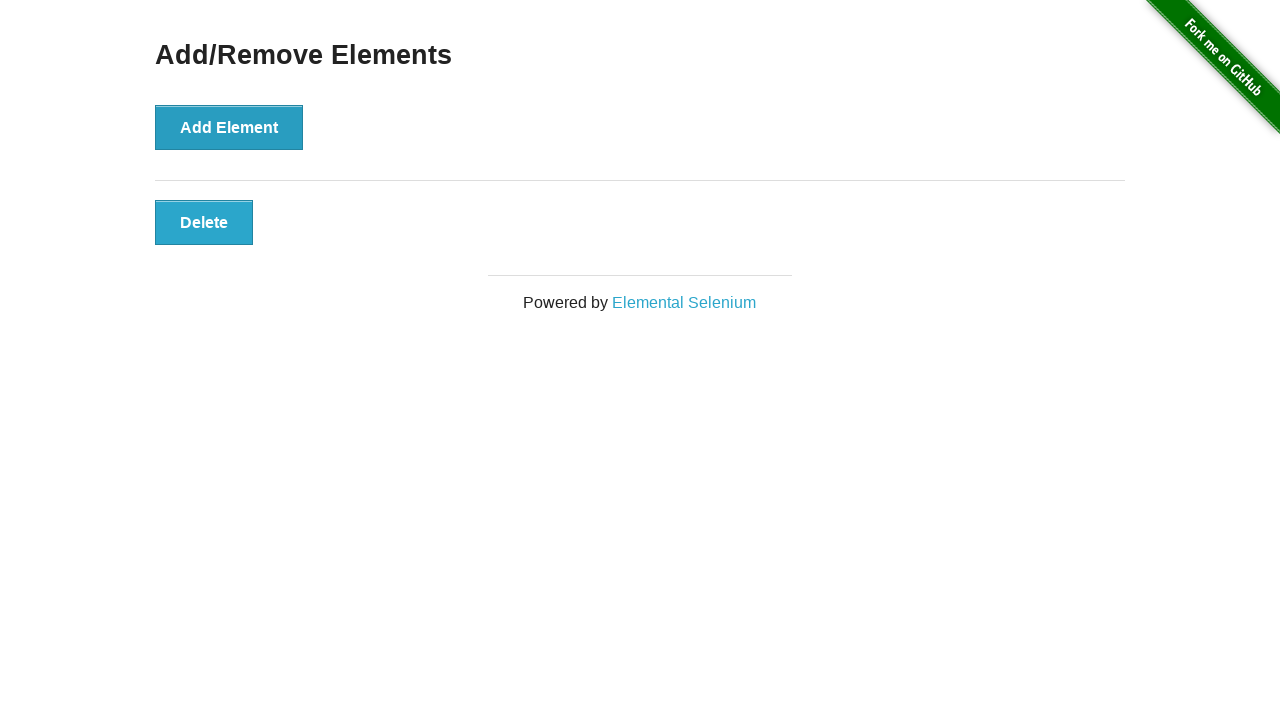

Element successfully added and visible
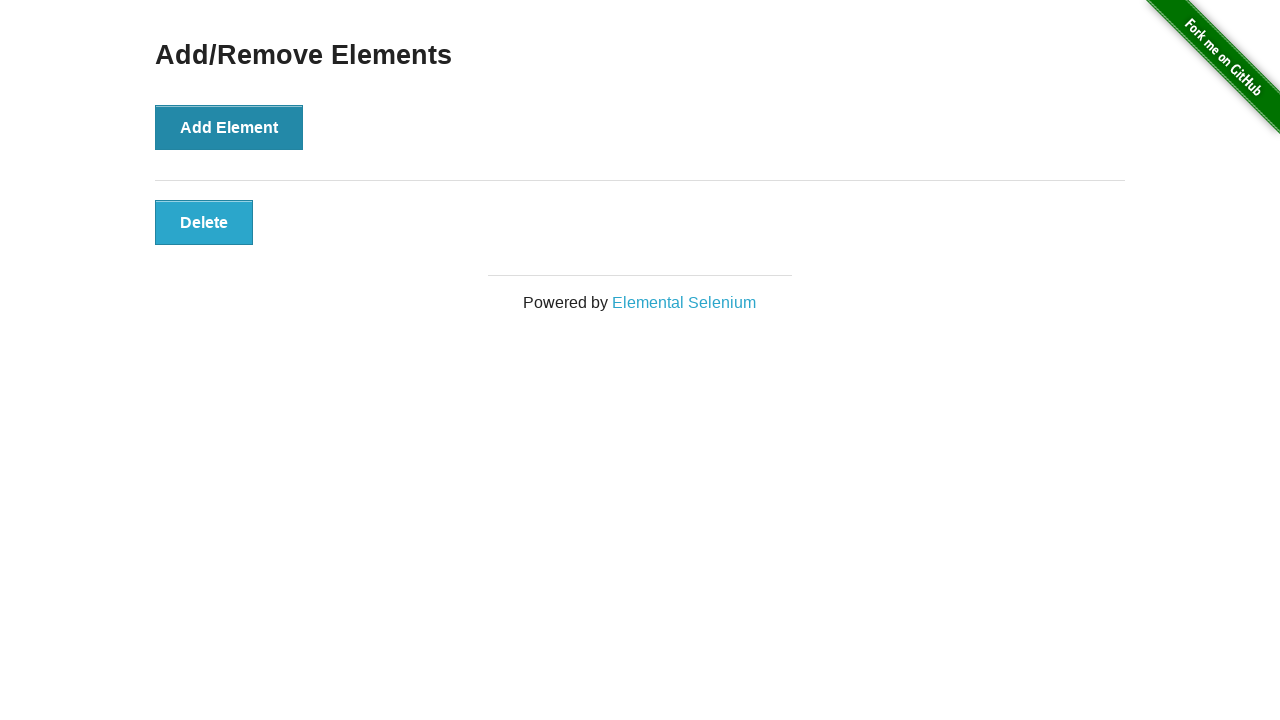

Clicked 'Delete' button to remove the element at (204, 222) on button:text('Delete')
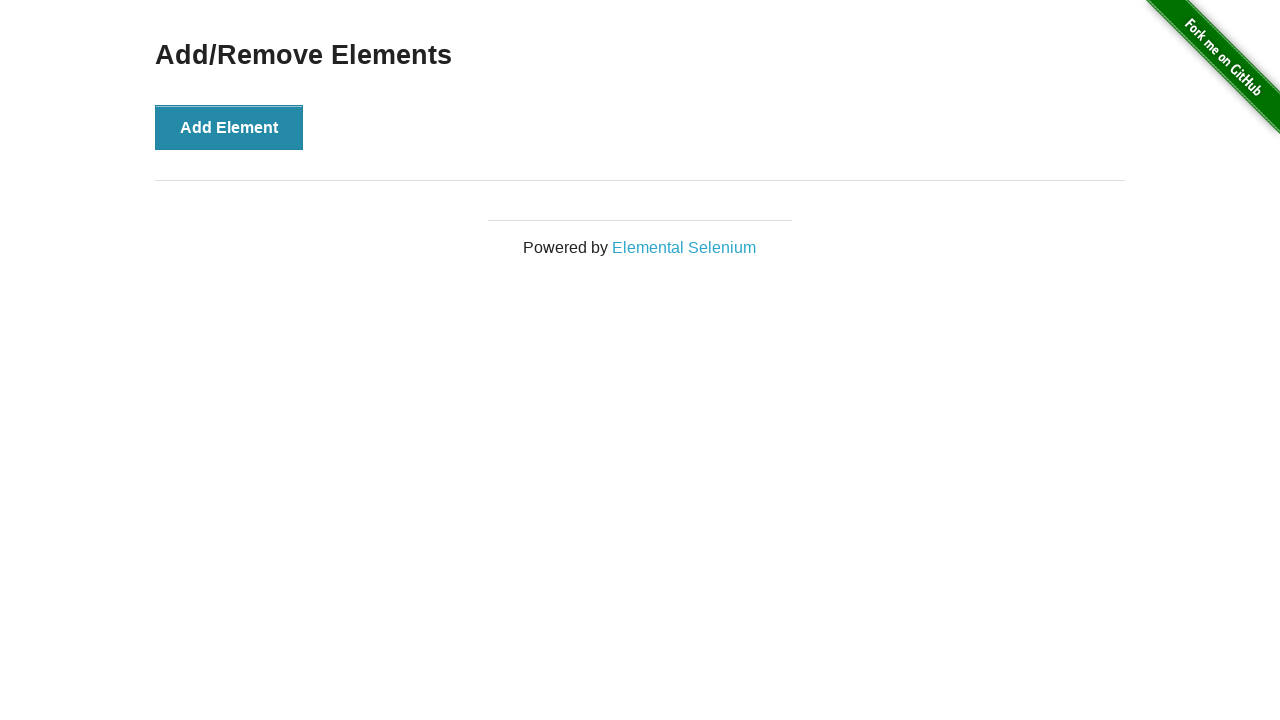

Element successfully removed and is no longer visible
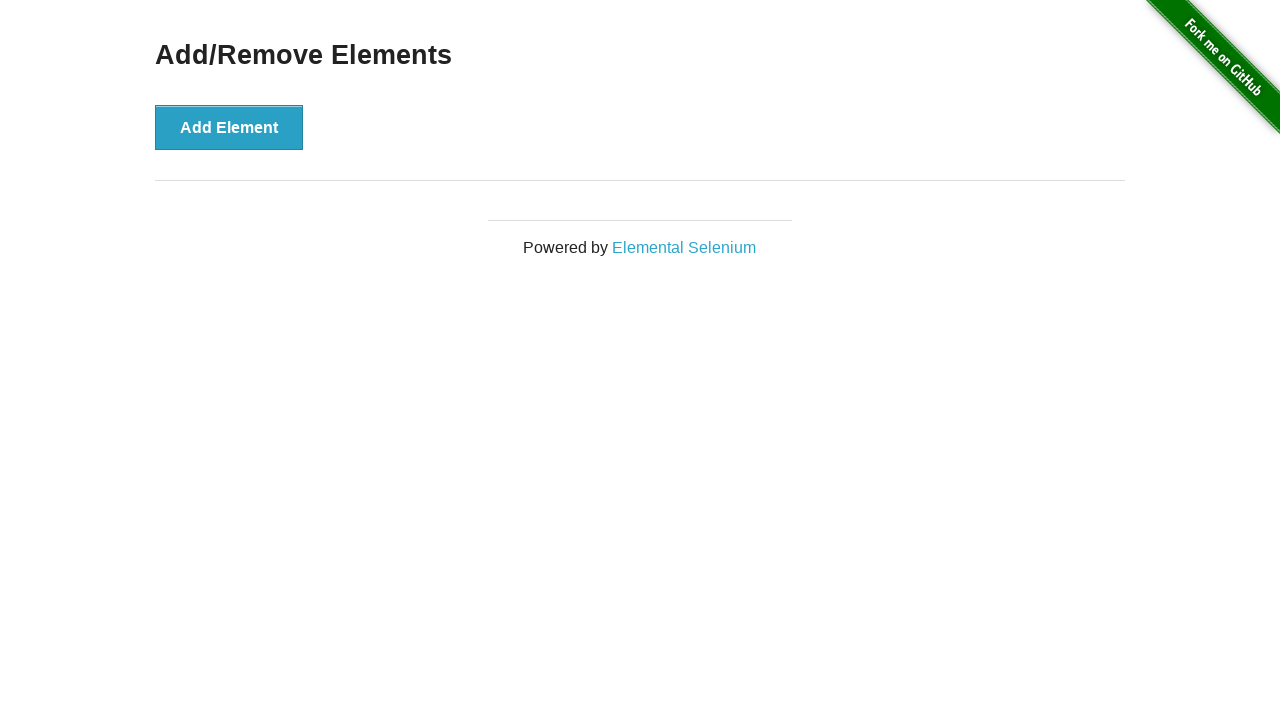

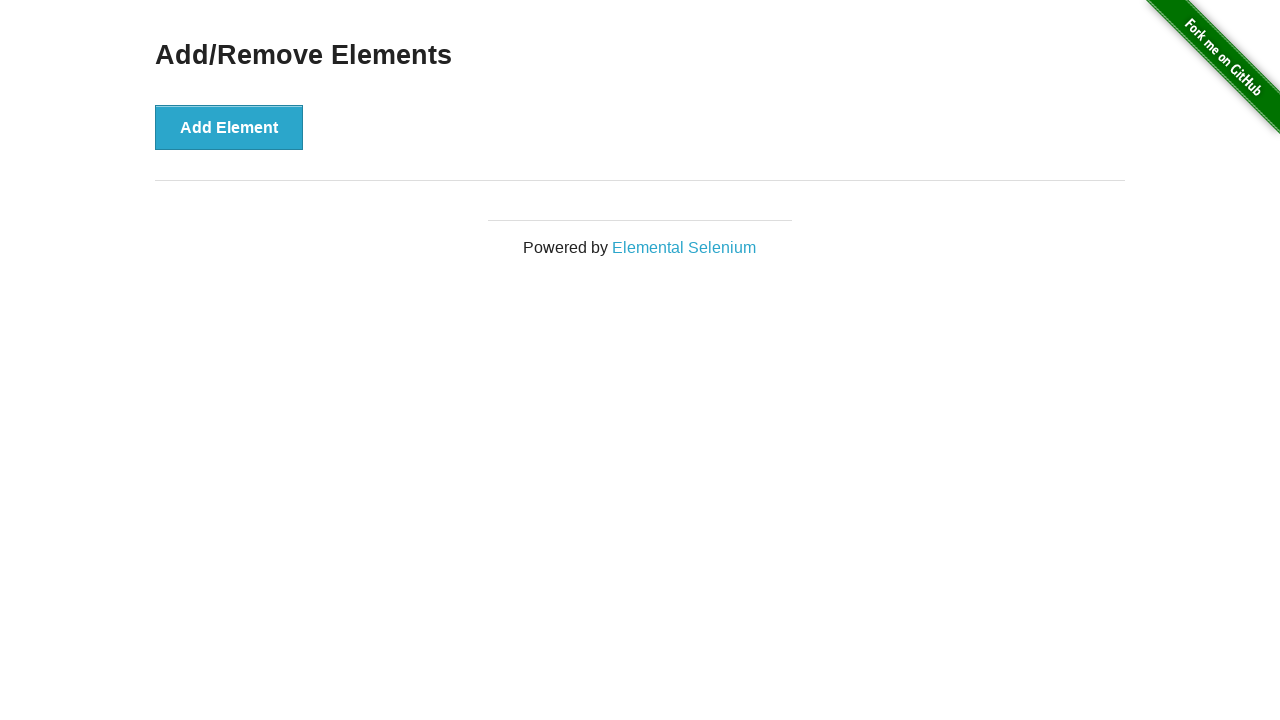